Tests clicking a button that opens a new tab

Starting URL: https://demoqa.com/browser-windows

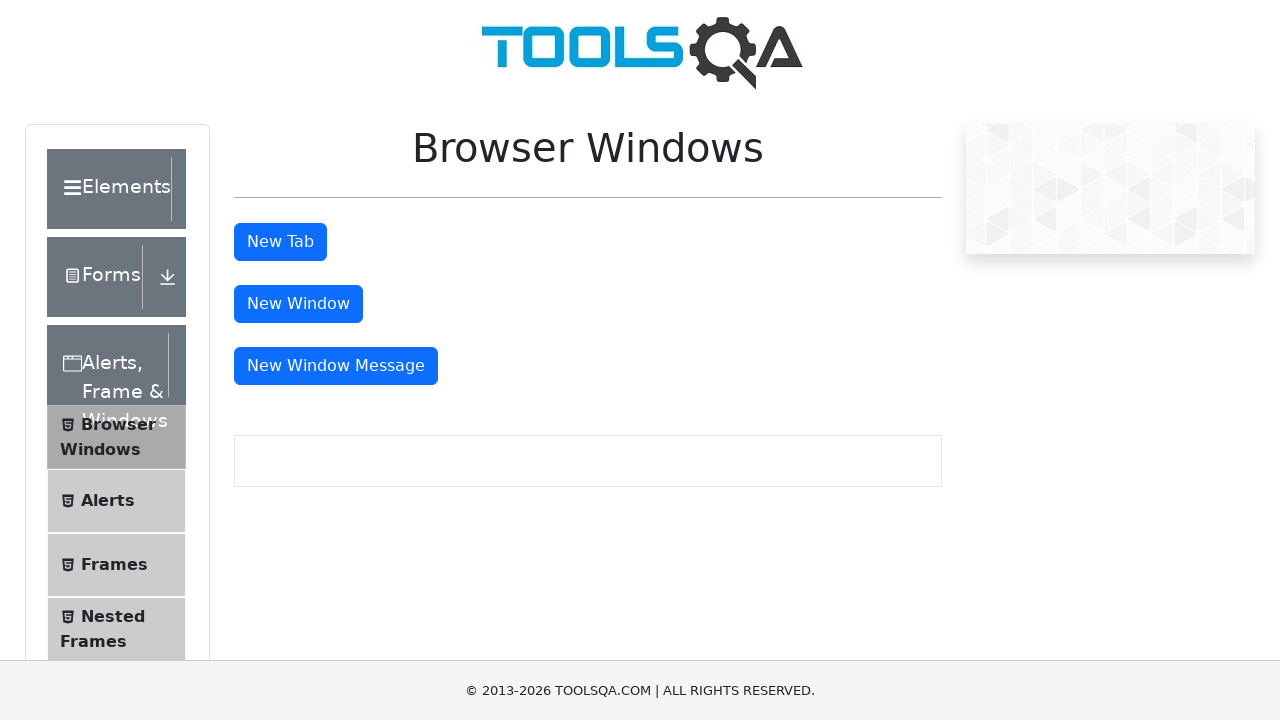

Clicked the new tab button at (280, 242) on #tabButton
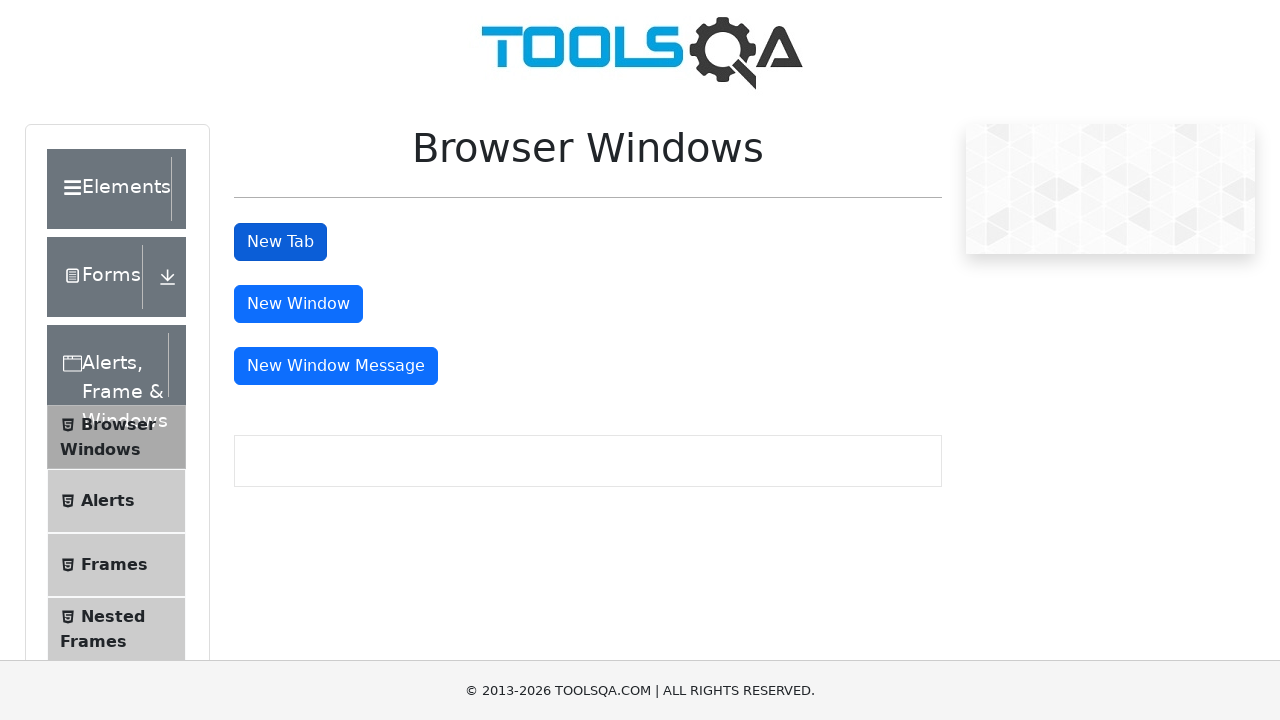

New tab opened and captured
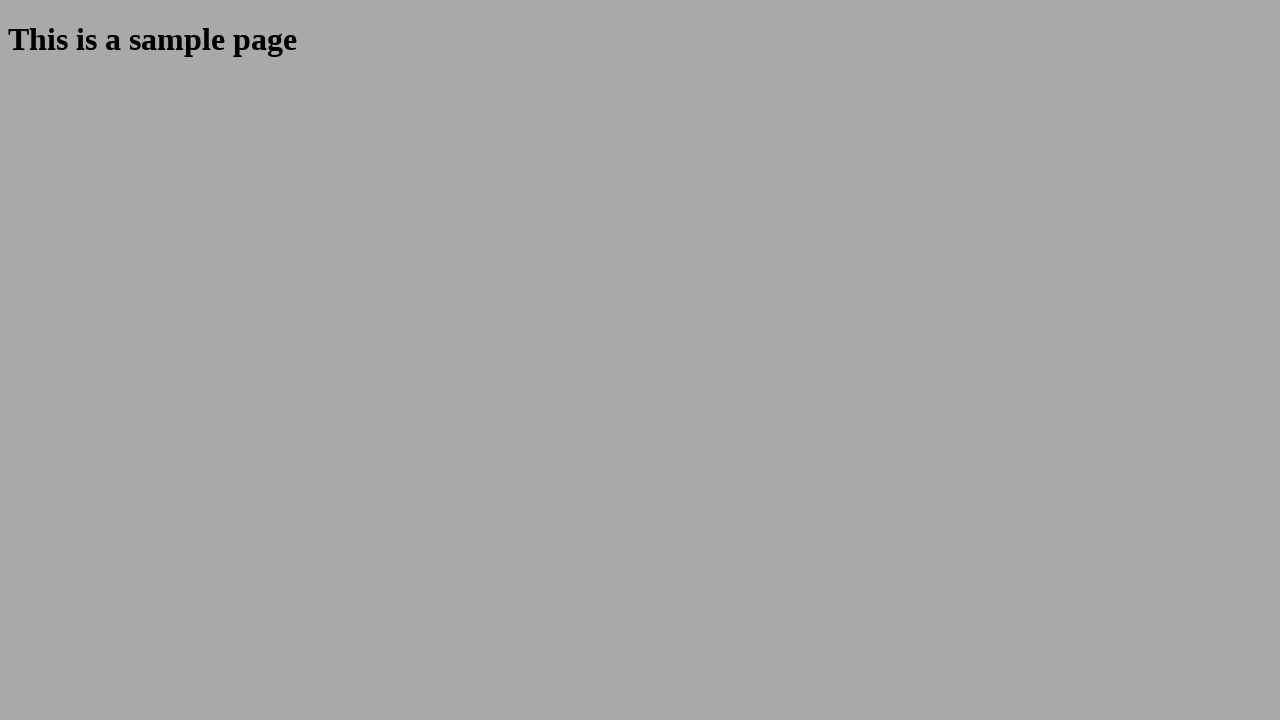

New page loaded completely
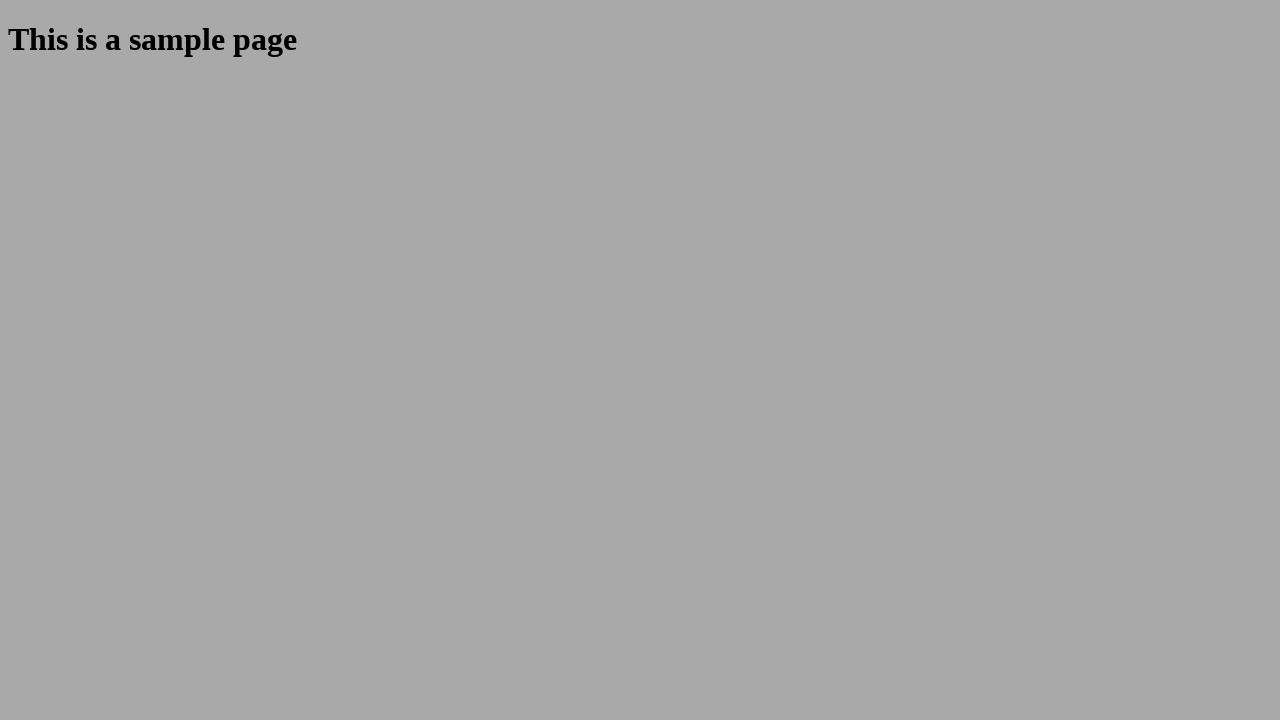

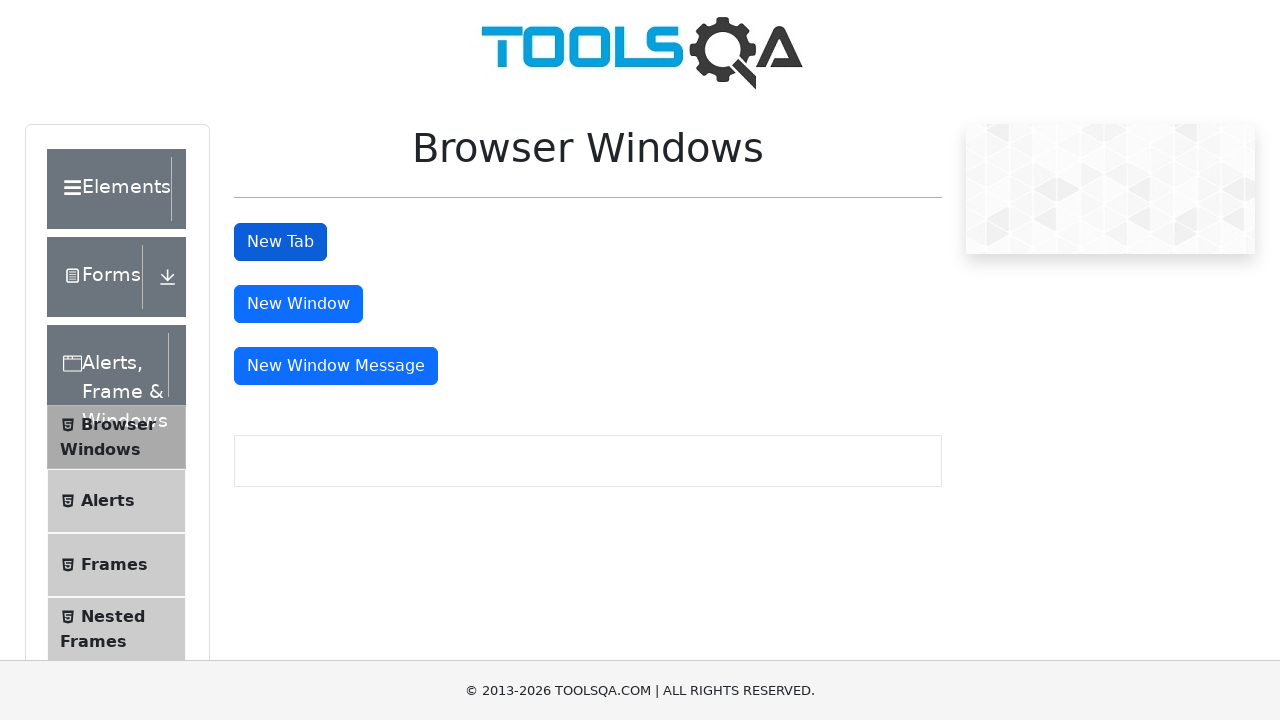